Tests cookie management on a demo page by verifying cookies are present, then clearing them, and clicking the refresh cookies button to regenerate them.

Starting URL: https://bonigarcia.dev/selenium-webdriver-java/cookies.html

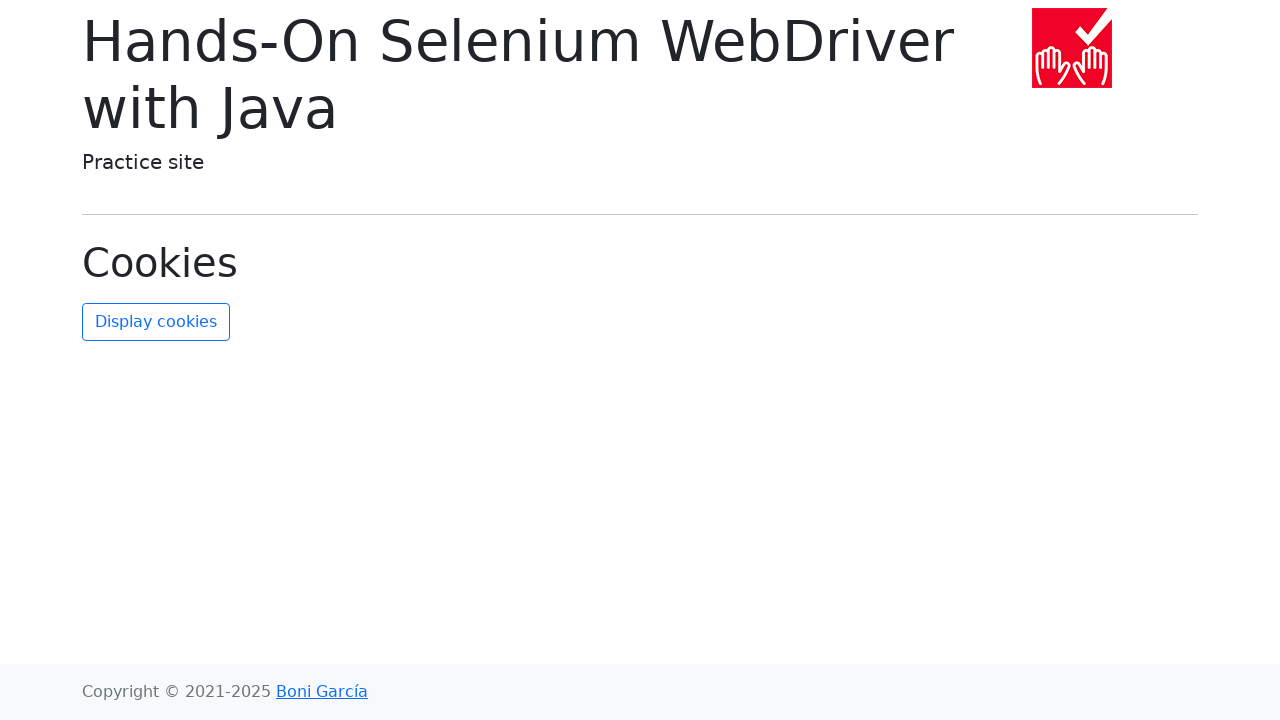

Waited for page to load (domcontentloaded state)
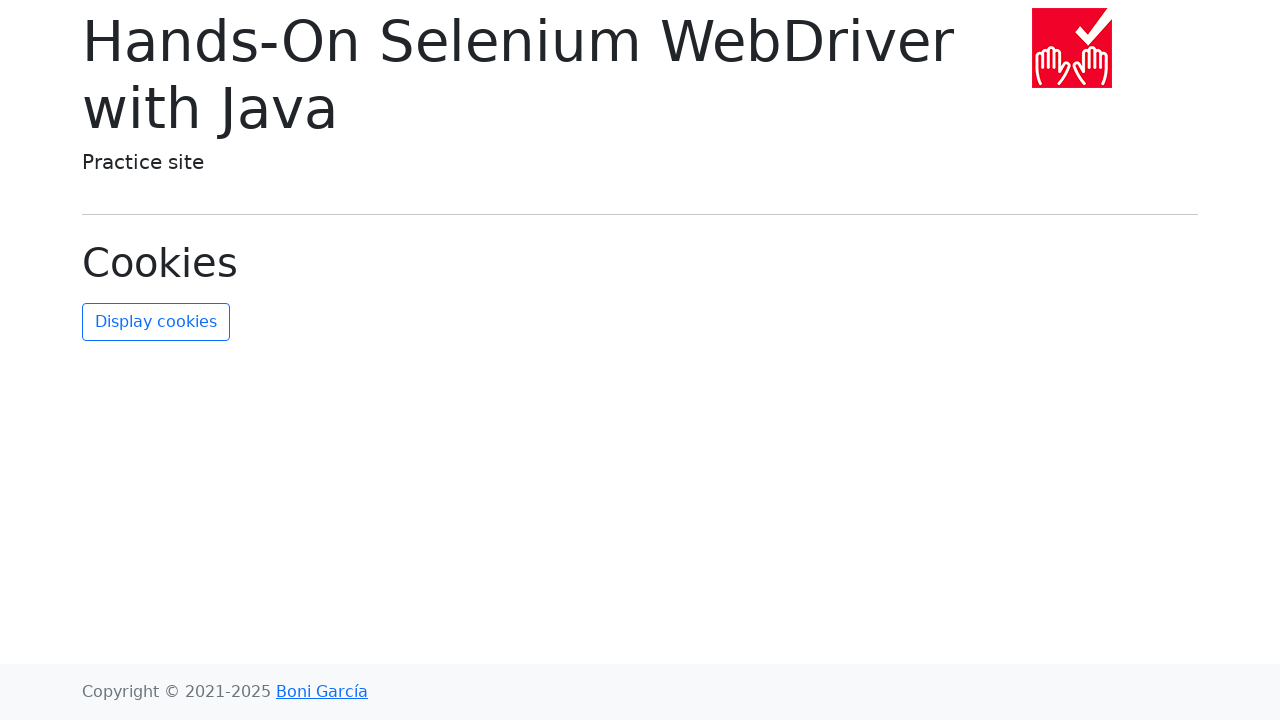

Retrieved cookies from context - found 2 cookie(s)
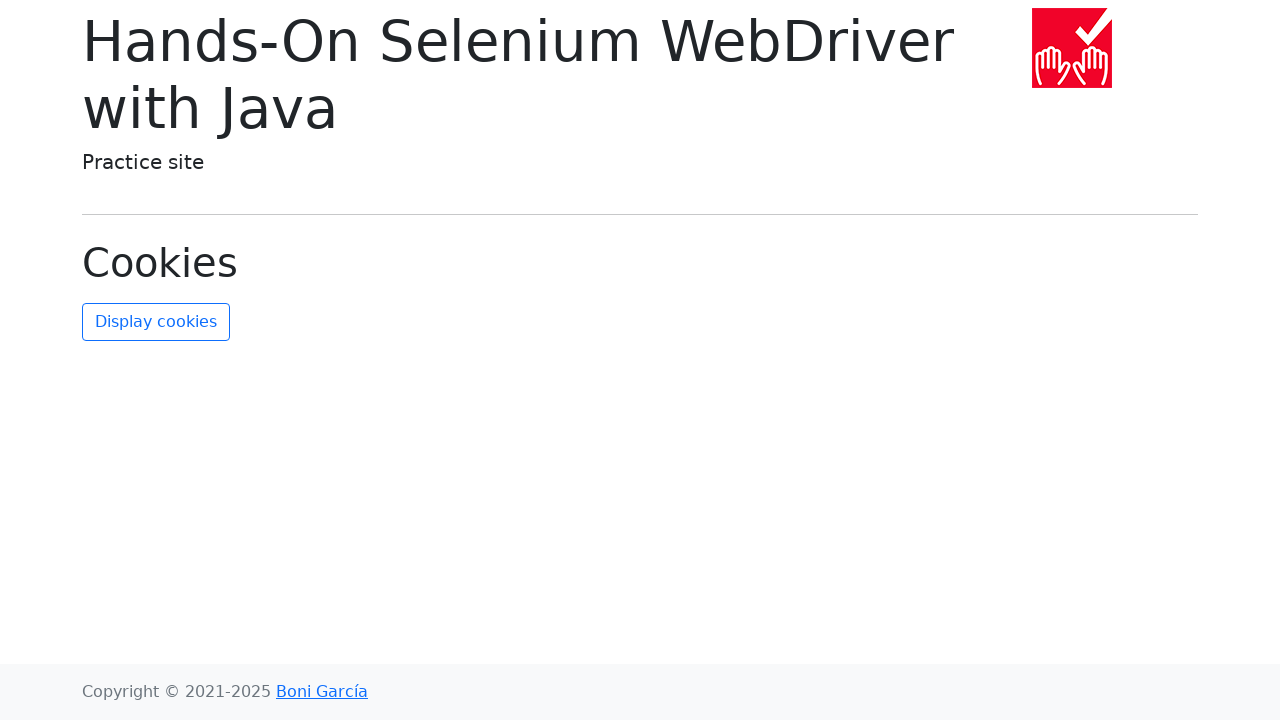

Verified that cookies are present on the page
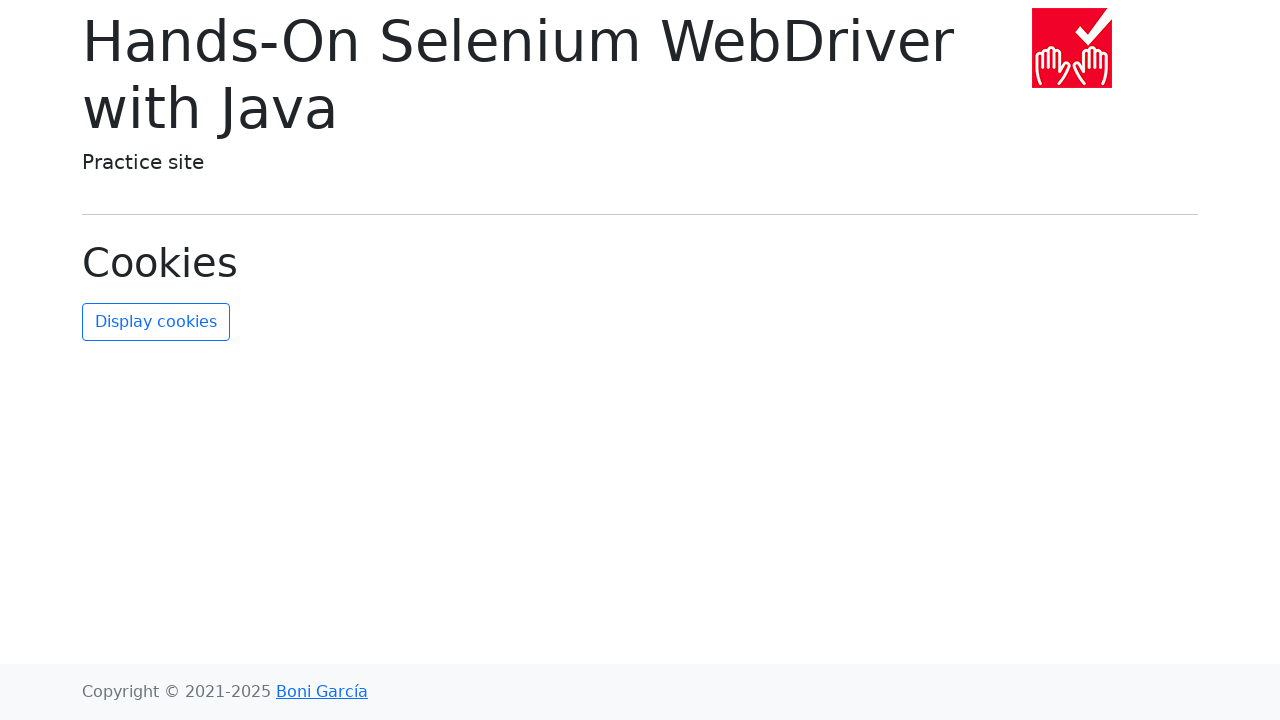

Cleared all cookies from context
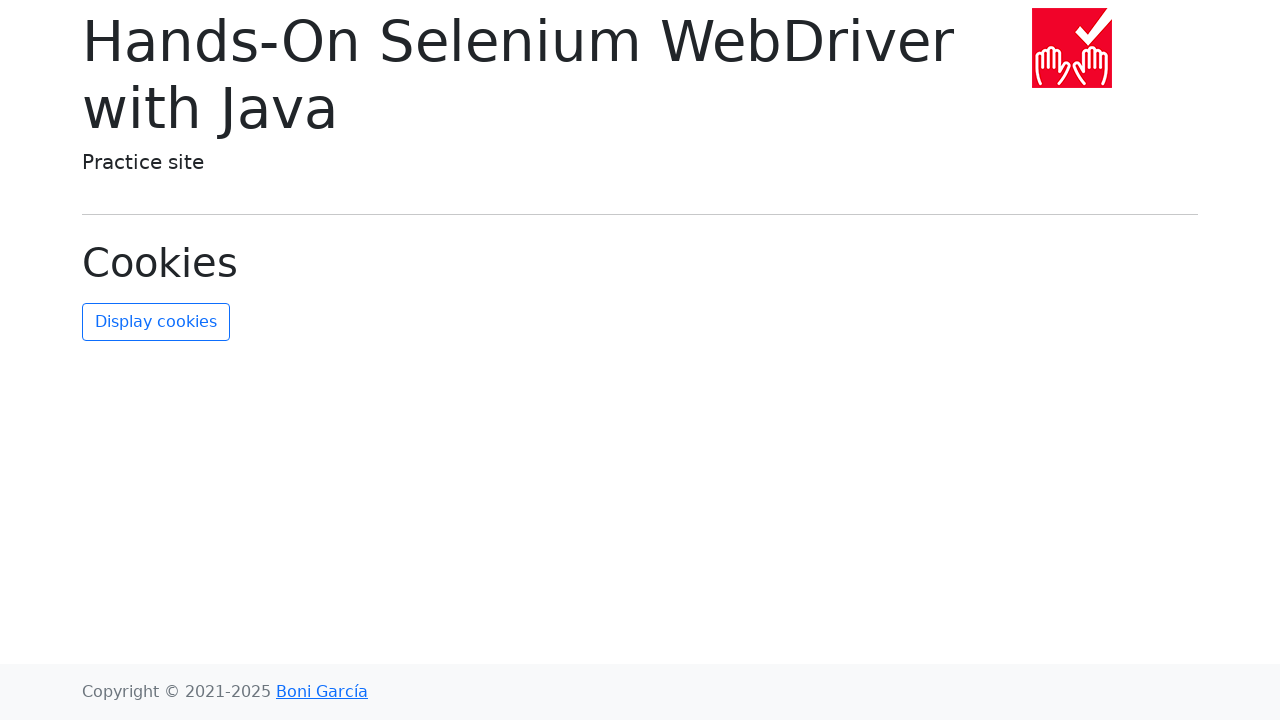

Retrieved cookies after clearing - found 0 cookie(s)
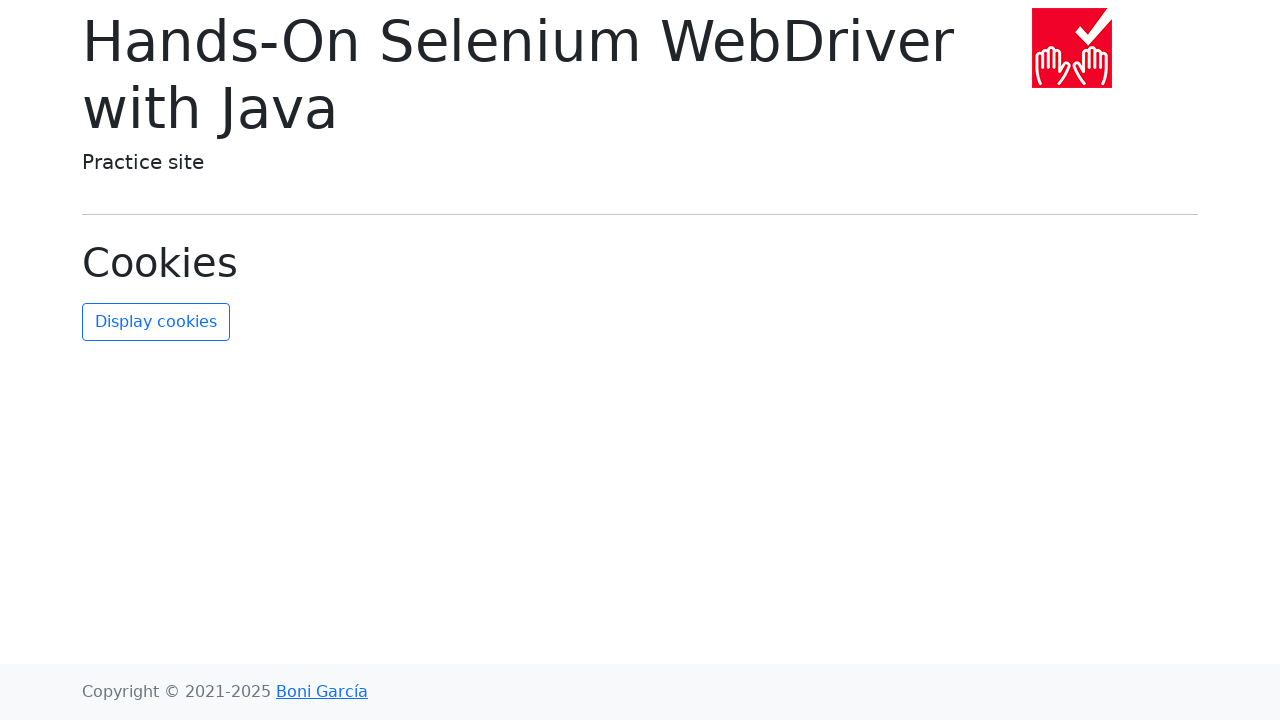

Verified that all cookies have been cleared
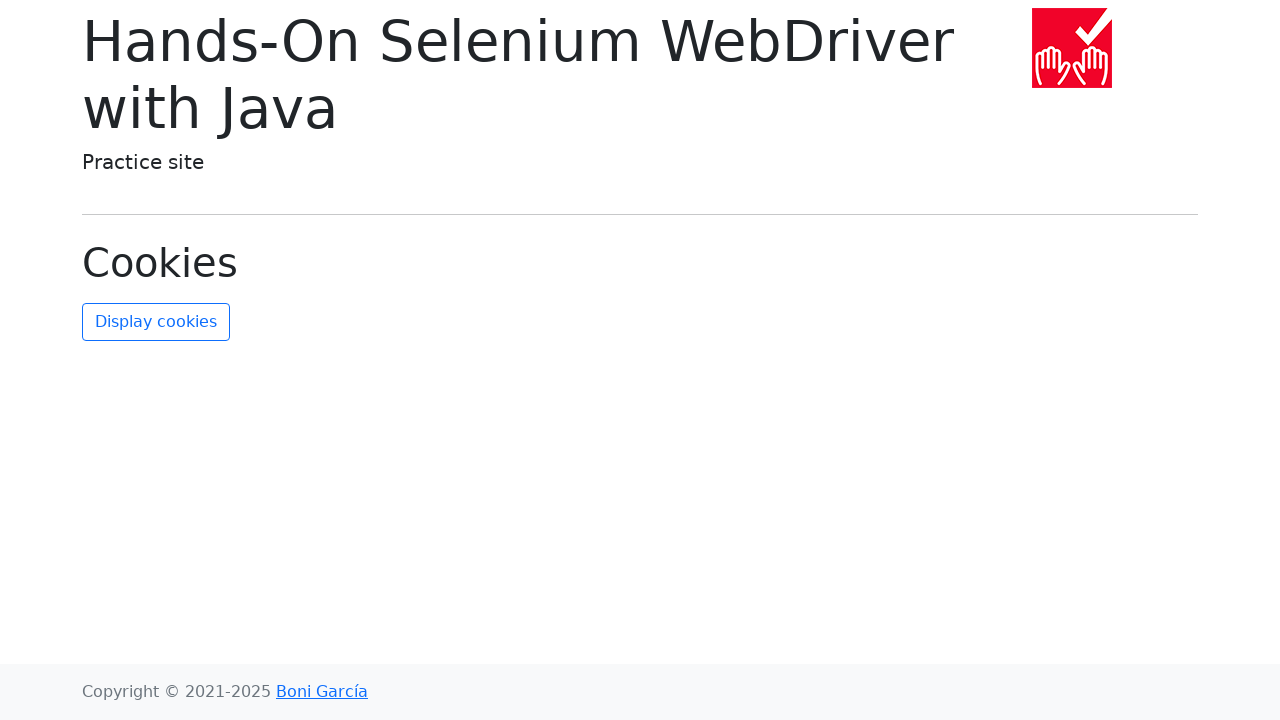

Clicked the refresh cookies button at (156, 322) on #refresh-cookies
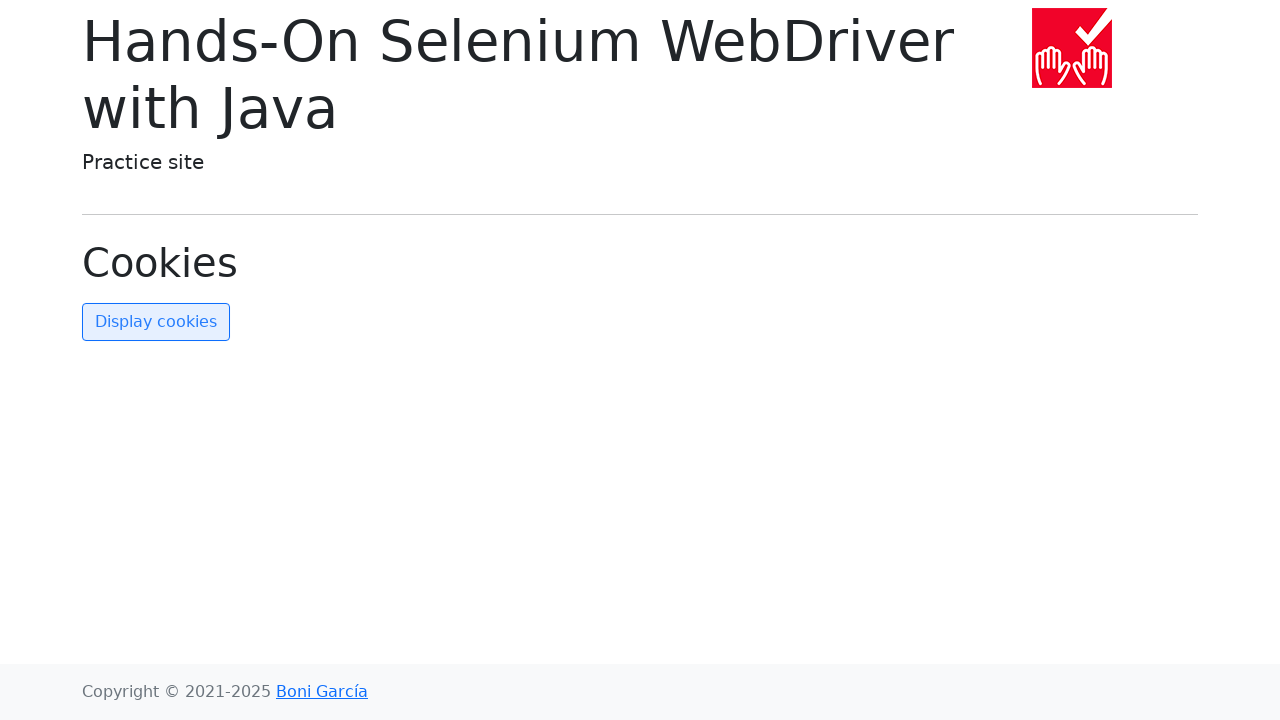

Waited 1000ms for cookies to be regenerated
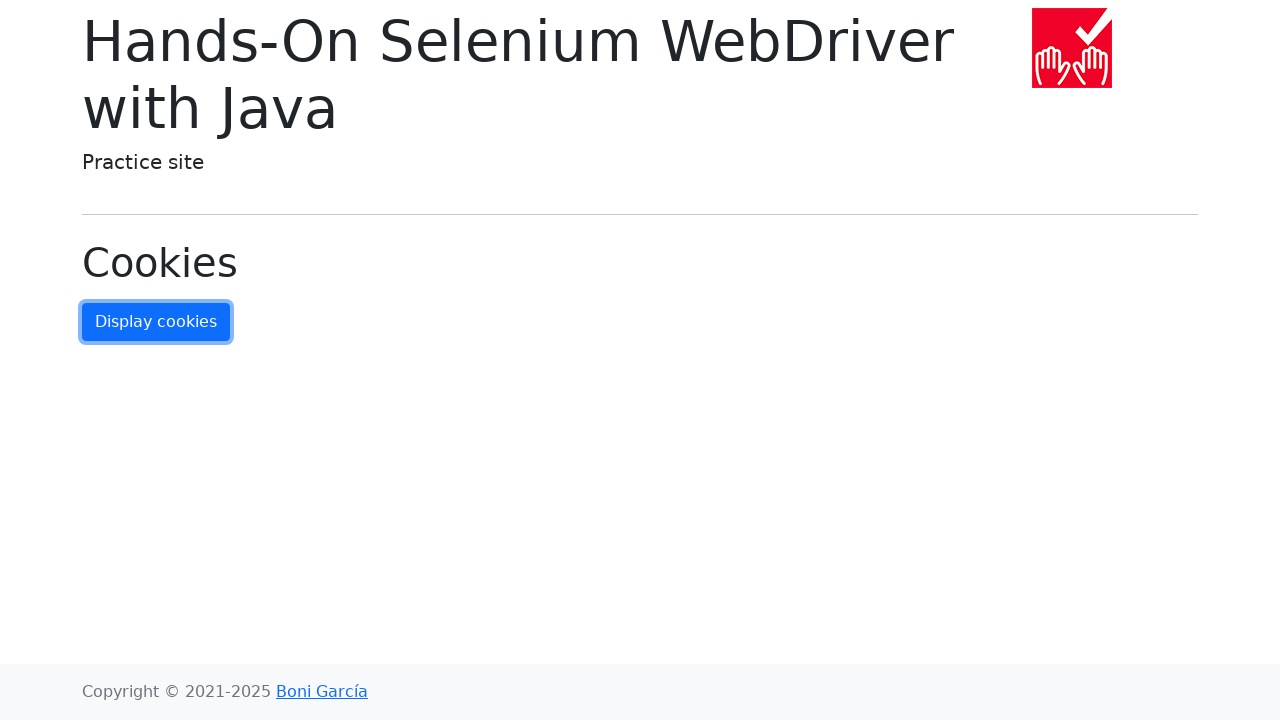

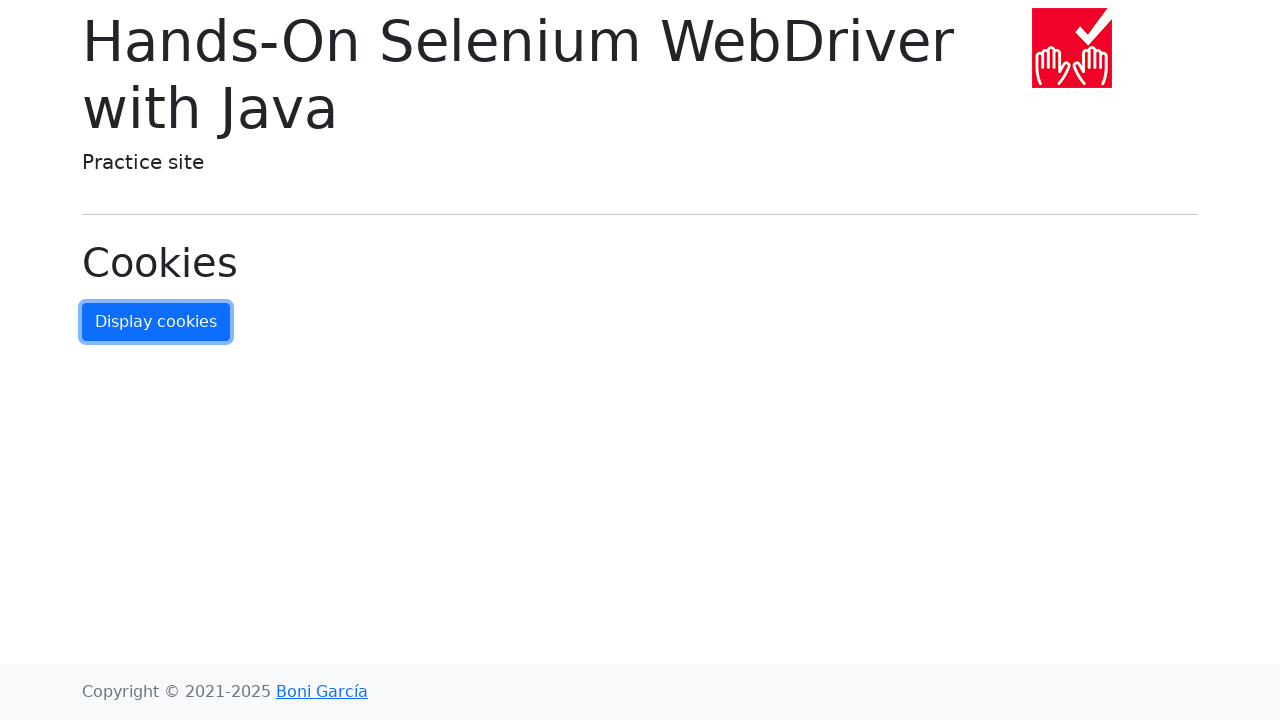